Tests scrolling functionality on TechGlobal School website by scrolling to the Facebook icon at the bottom of the page

Starting URL: https://www.techglobalschool.com/

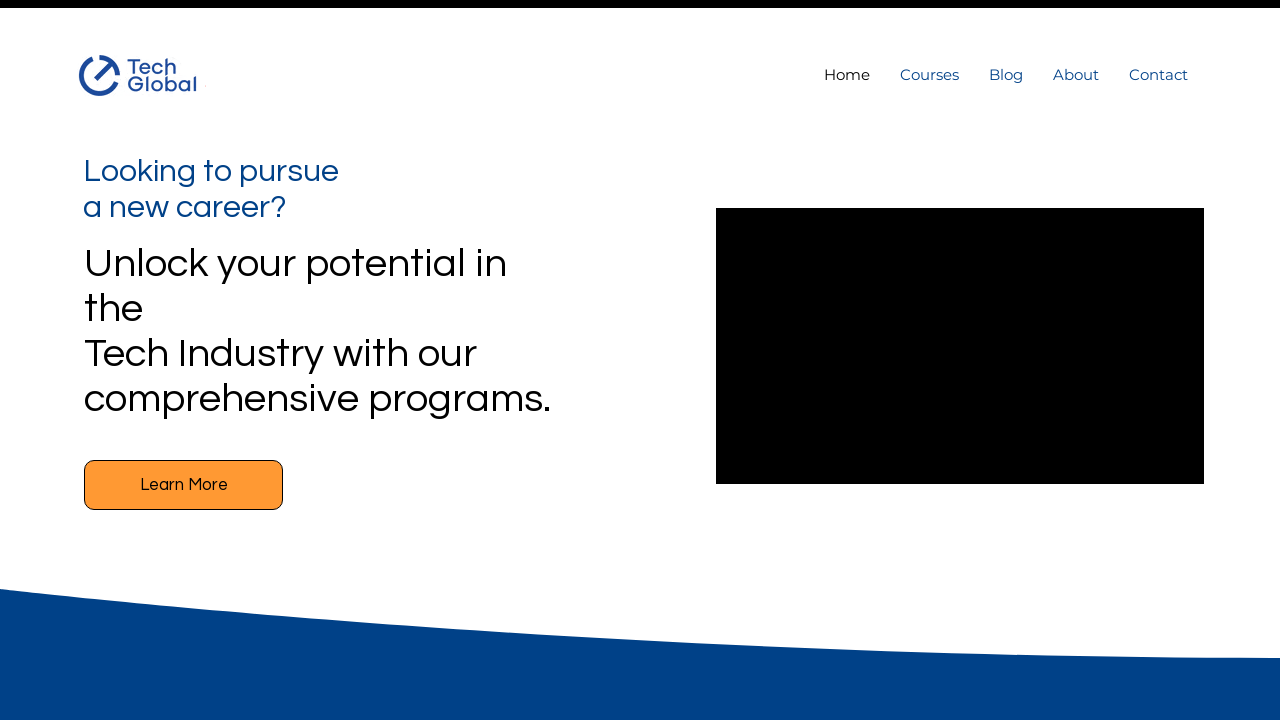

Scrolled to bottom of page using window.scrollTo
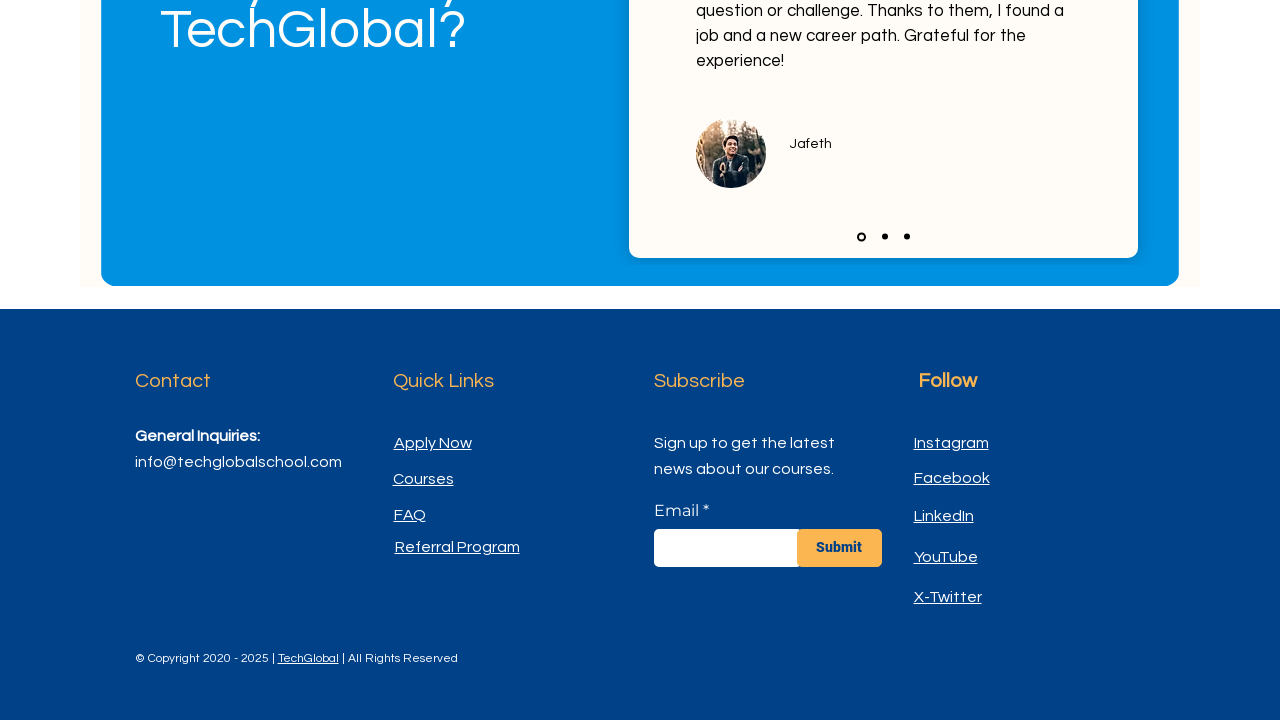

Scrolled to Facebook icon element at bottom of page
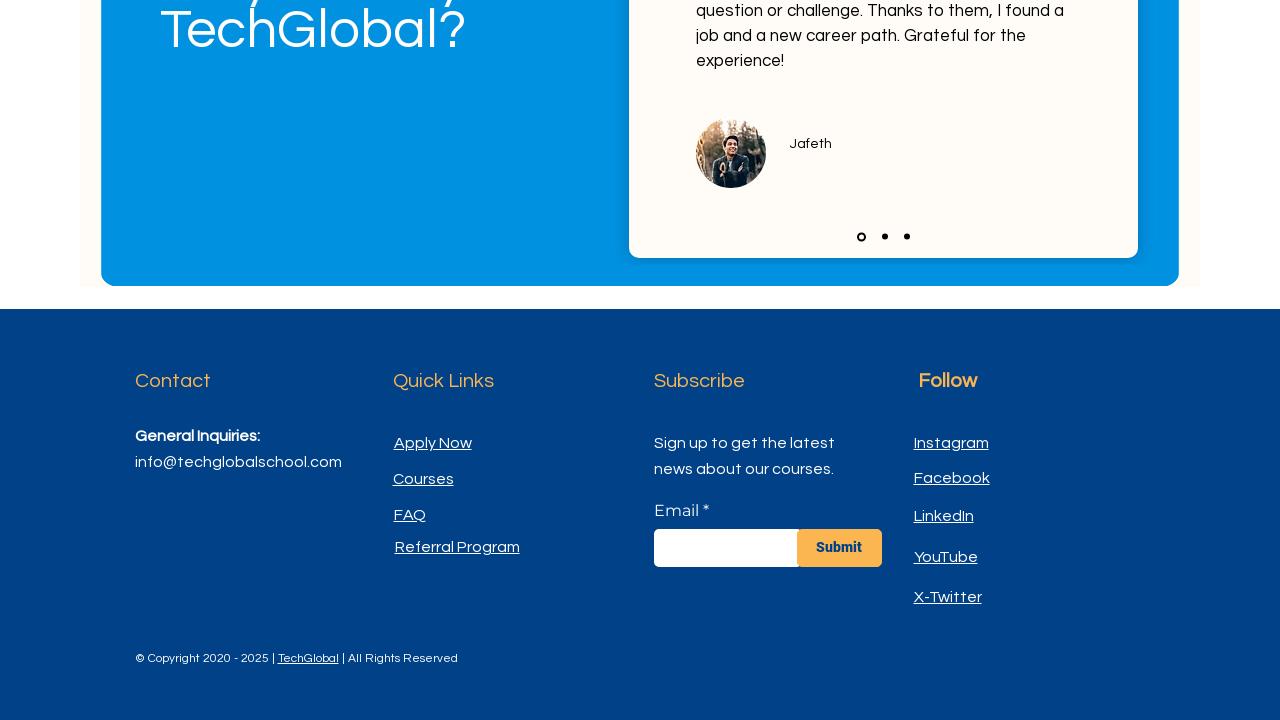

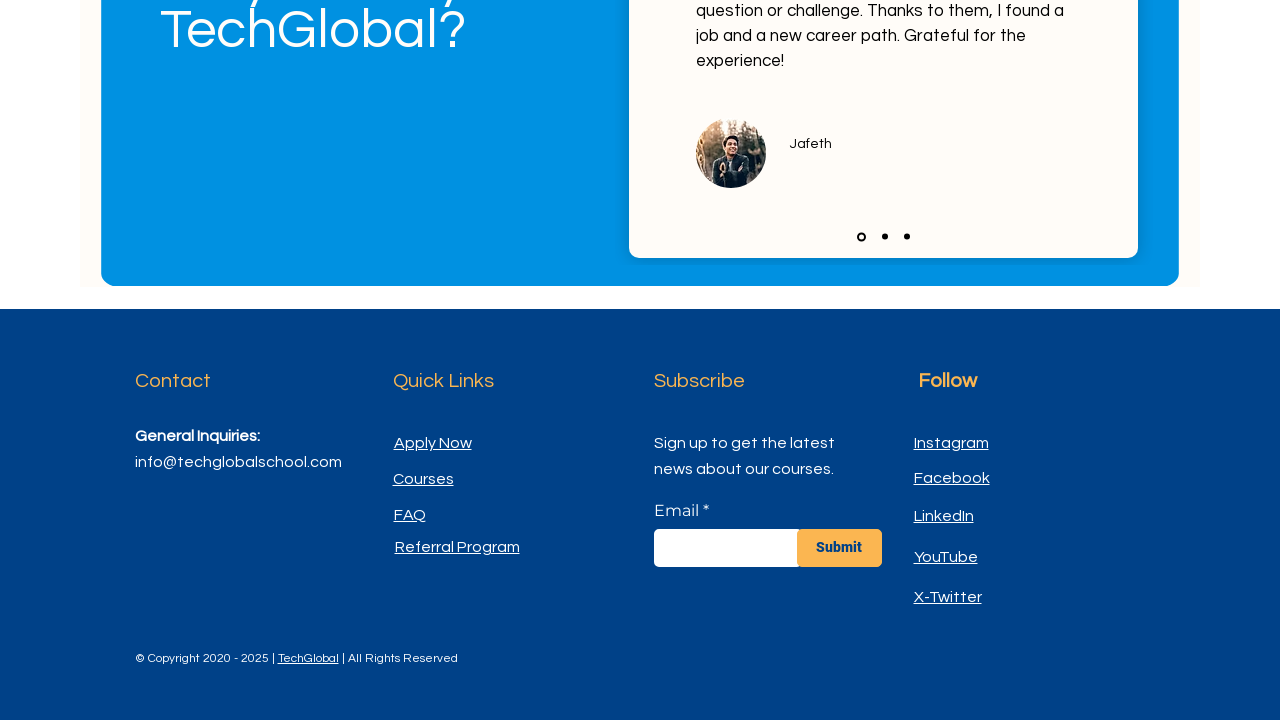